Selects a radio button (radio2) and verifies it is selected

Starting URL: https://rahulshettyacademy.com/AutomationPractice/

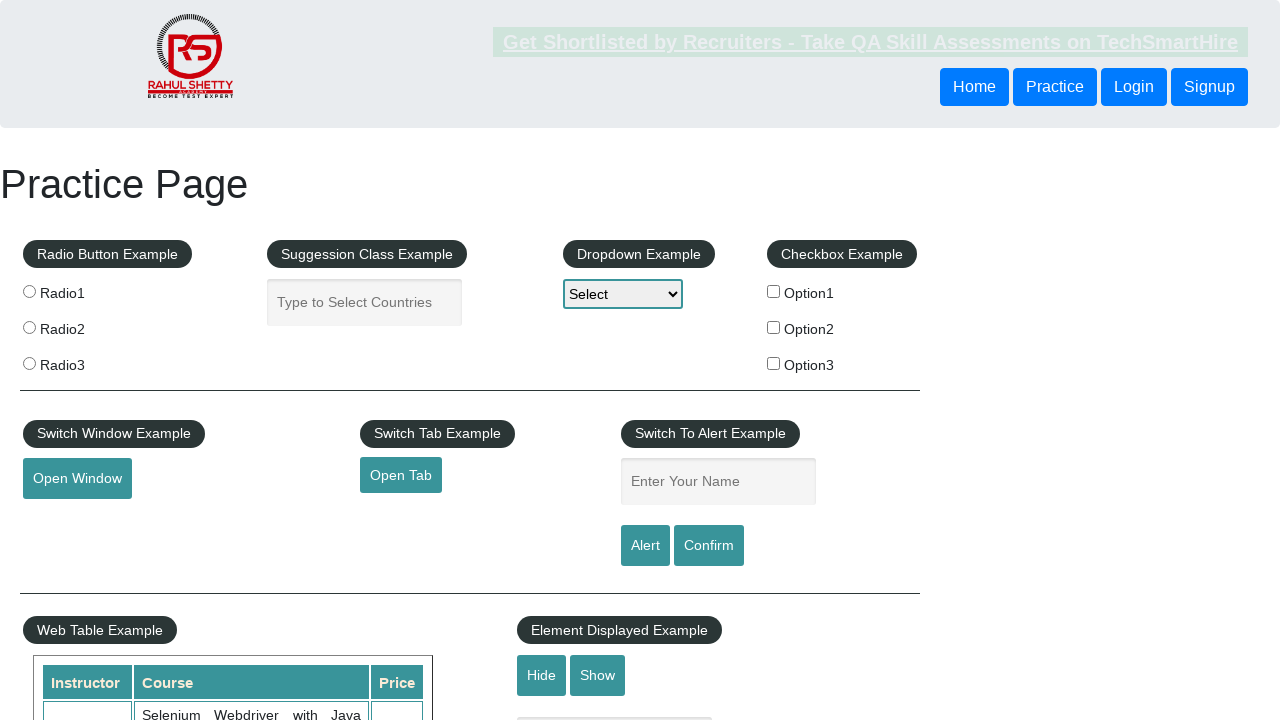

Clicked radio button 2 at (29, 327) on input[value='radio2']
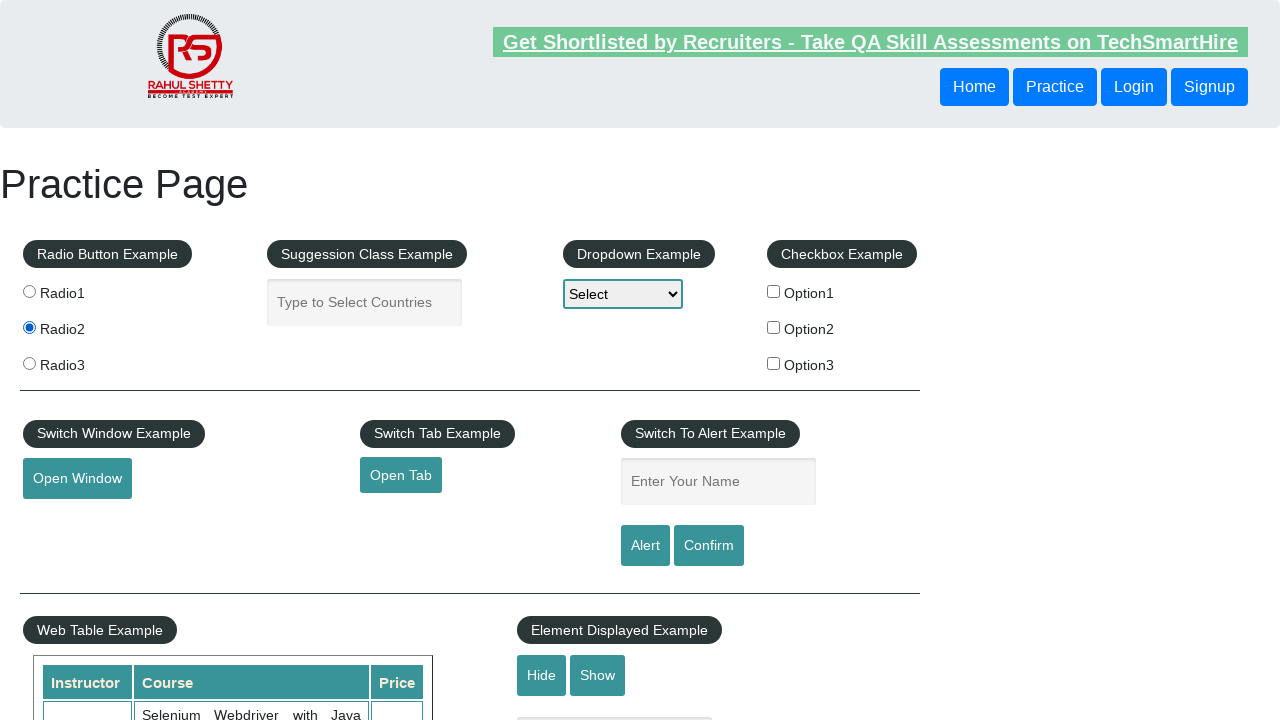

Verified radio button 2 is selected
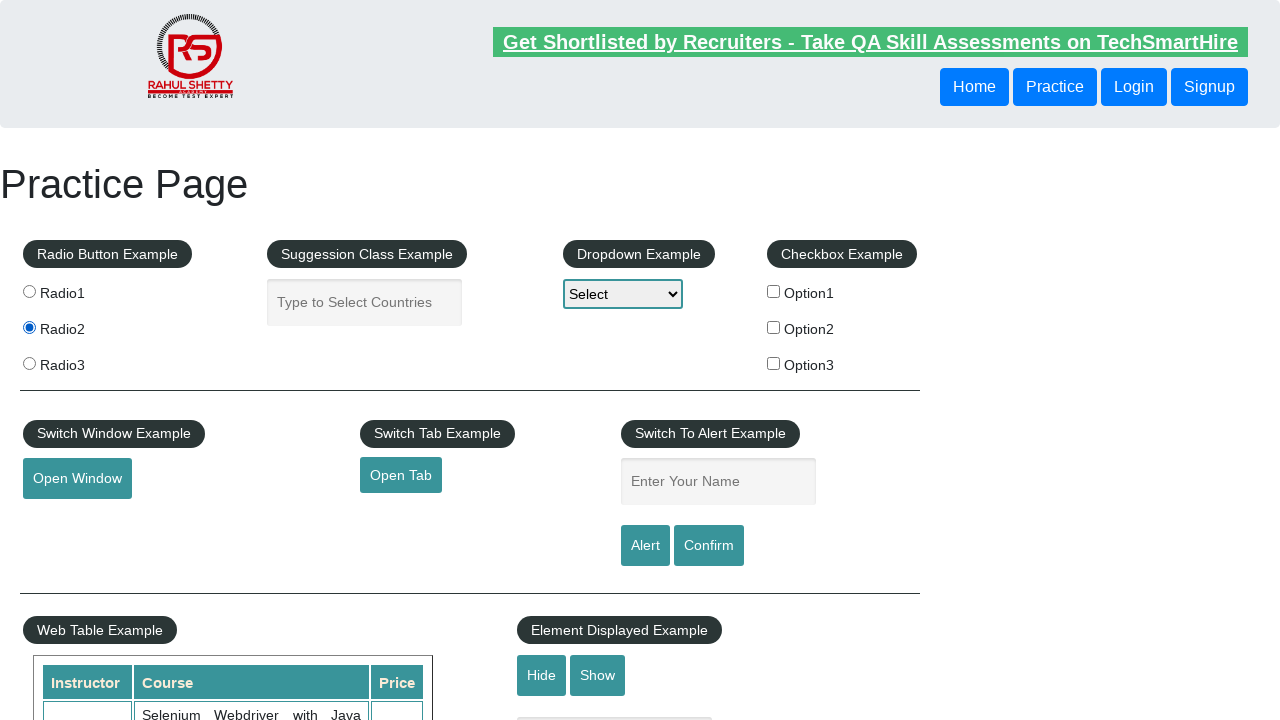

Printed verification result
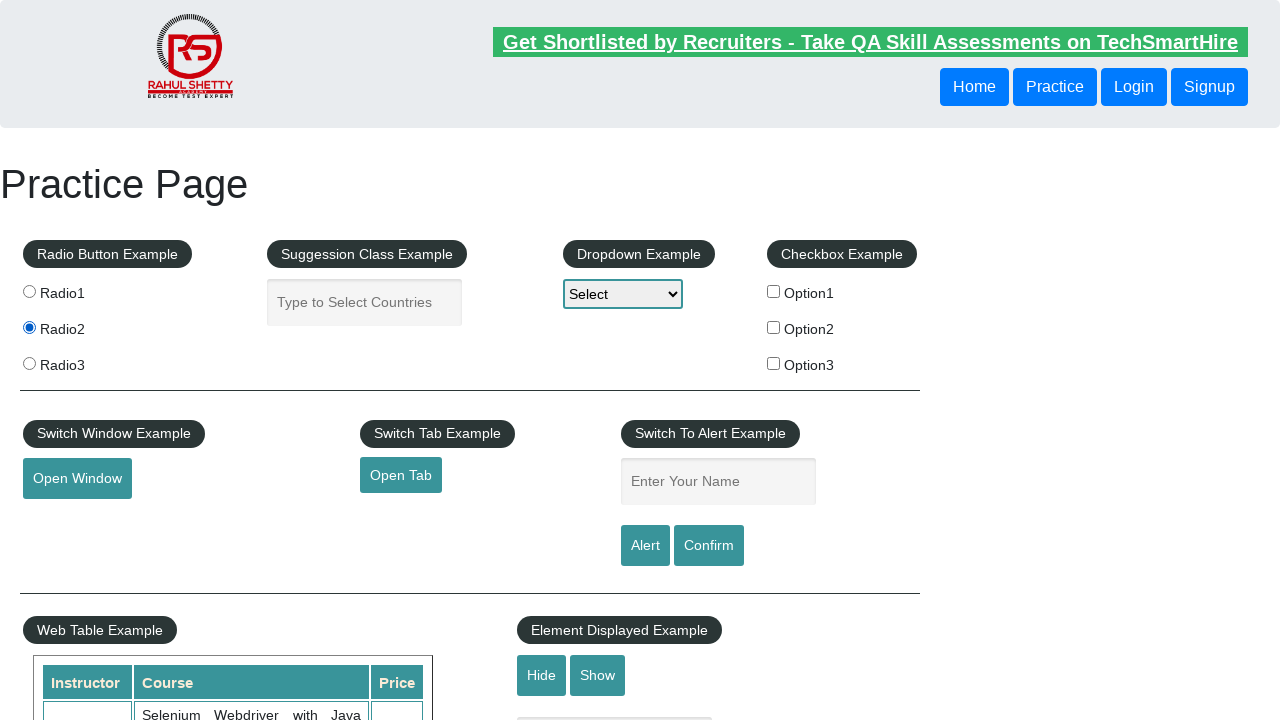

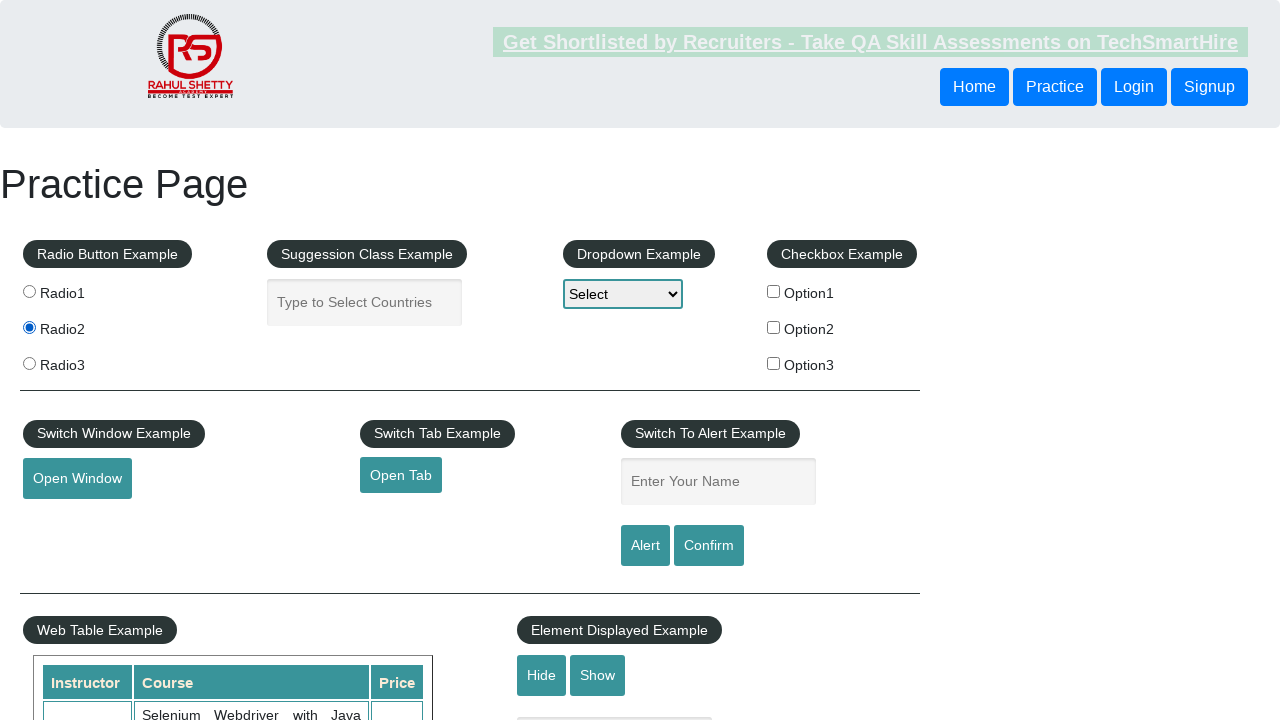